Navigates to SpiceJet airline website and waits for the page to fully load

Starting URL: https://www.spicejet.com/

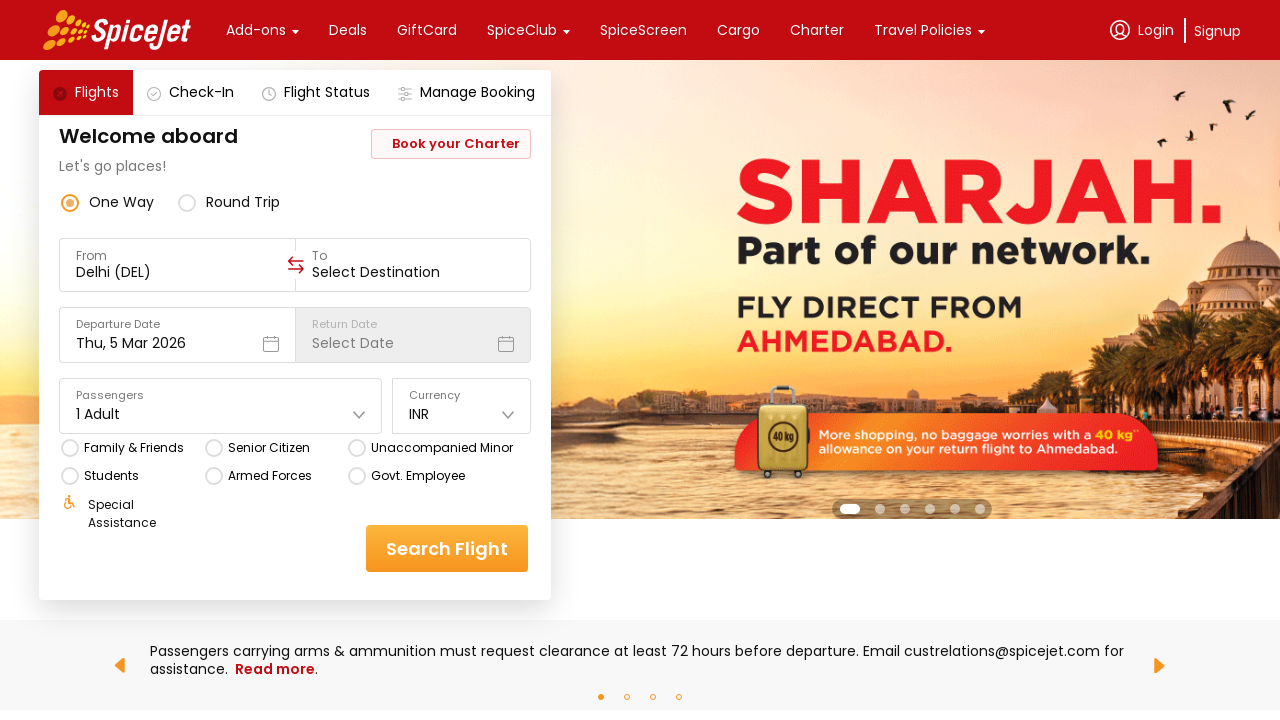

Waited 3 seconds for page to load
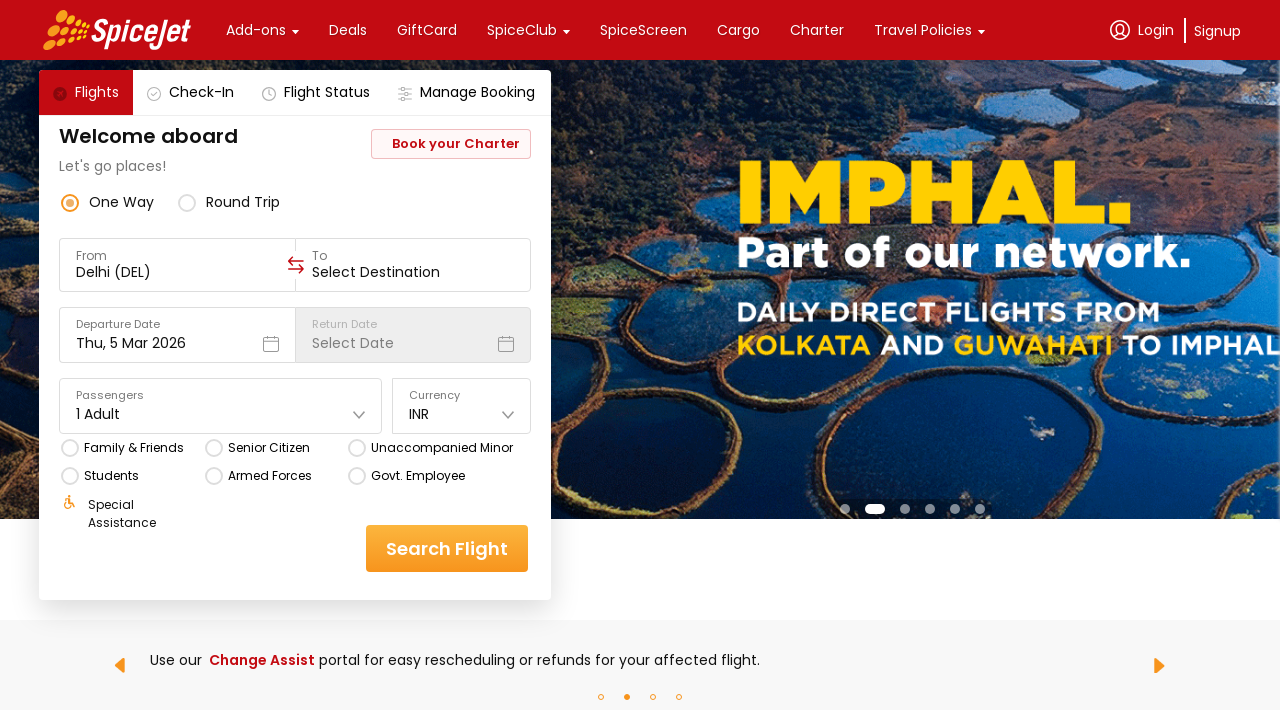

Waited for network idle state - SpiceJet page fully loaded
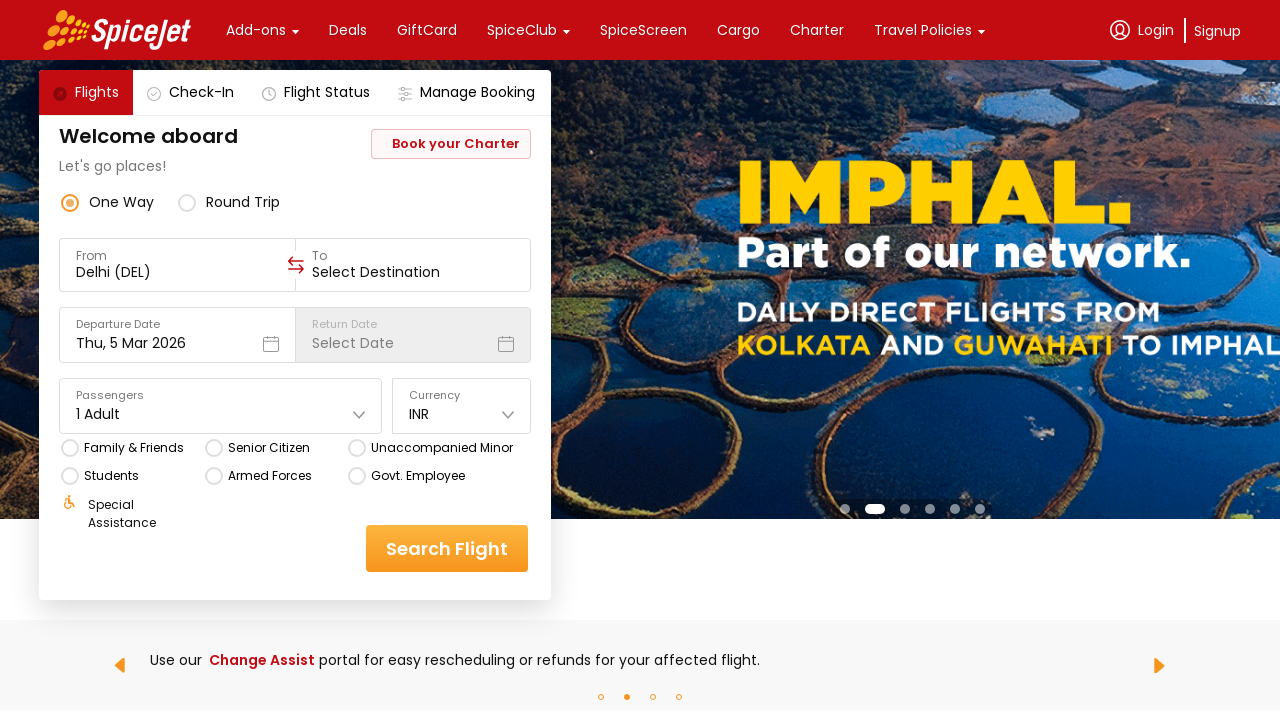

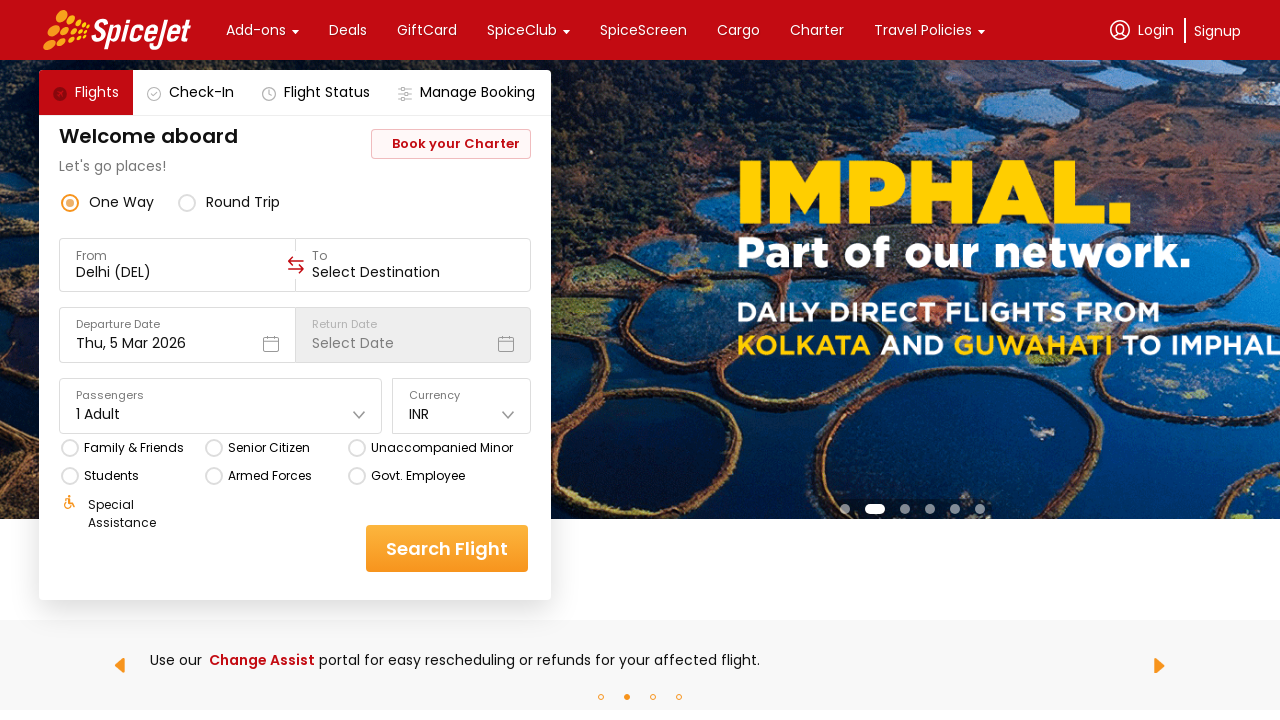